Tests checkbox functionality by checking if a "remember me" checkbox is selected, and if so, clicks it to deselect it, then verifies its state changed.

Starting URL: https://mail.rediff.com/cgi-bin/login.cgi

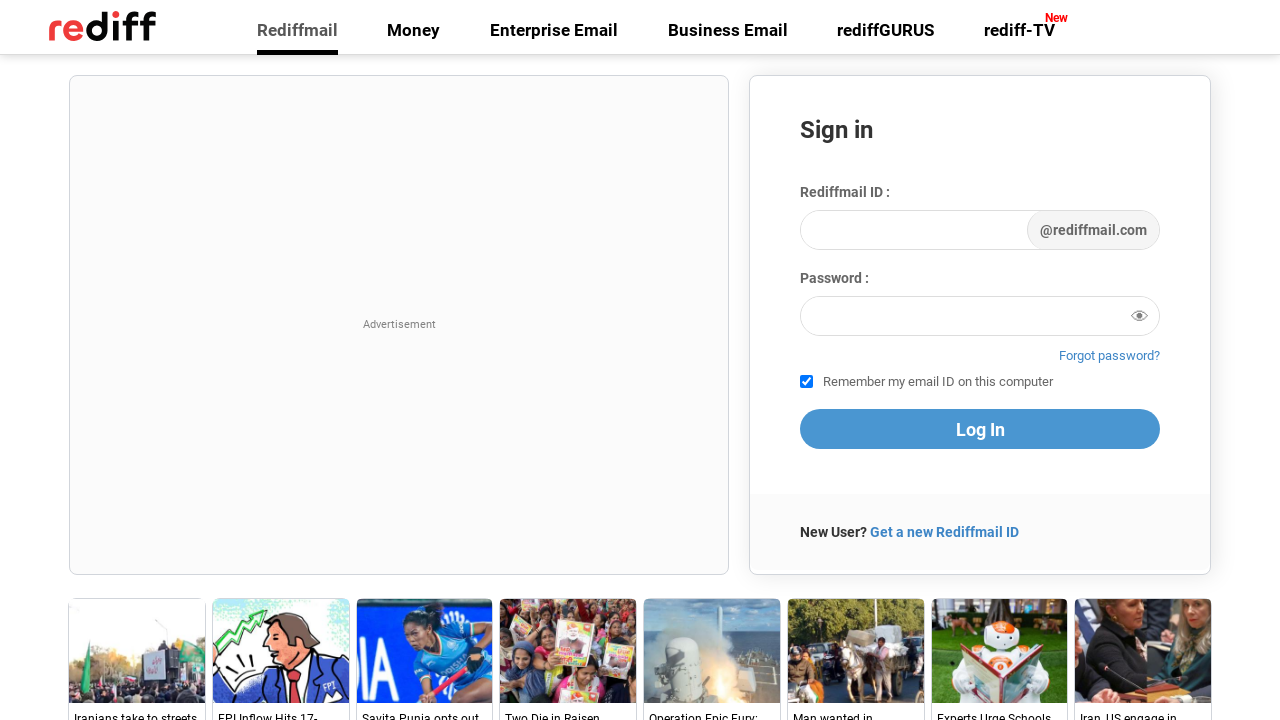

Located the 'remember me' checkbox element
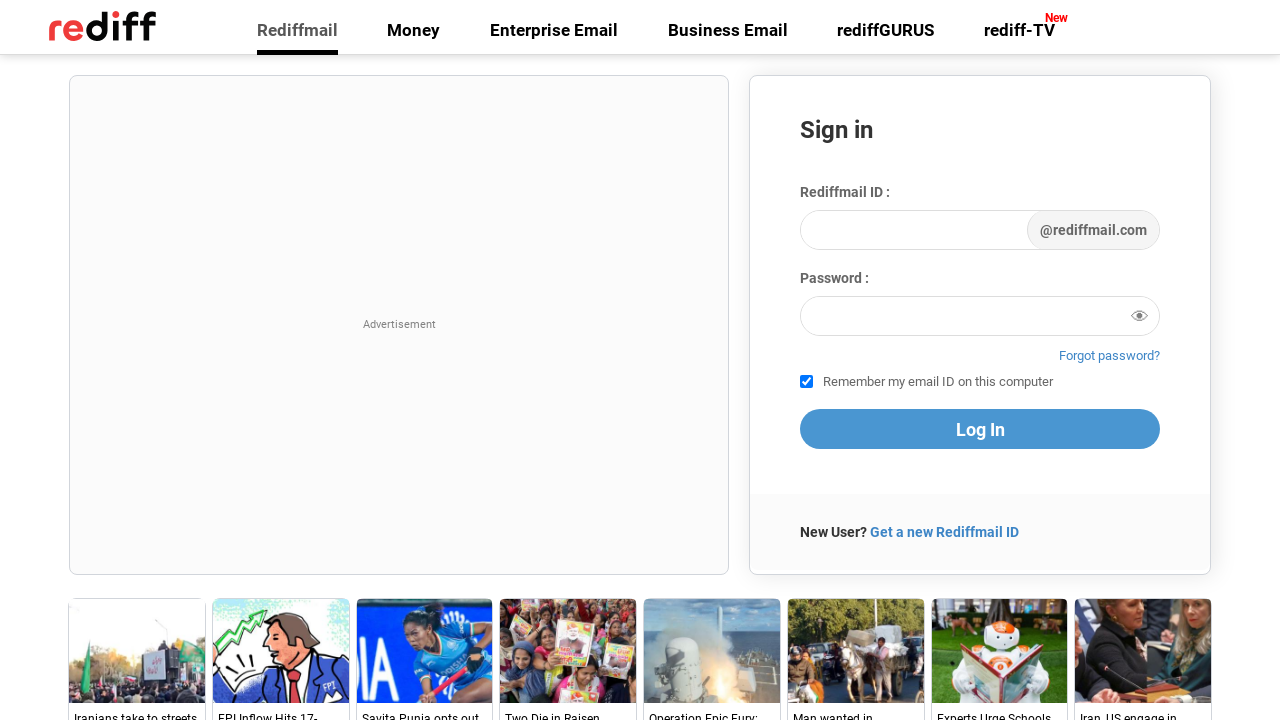

Verified that 'remember me' checkbox is currently checked
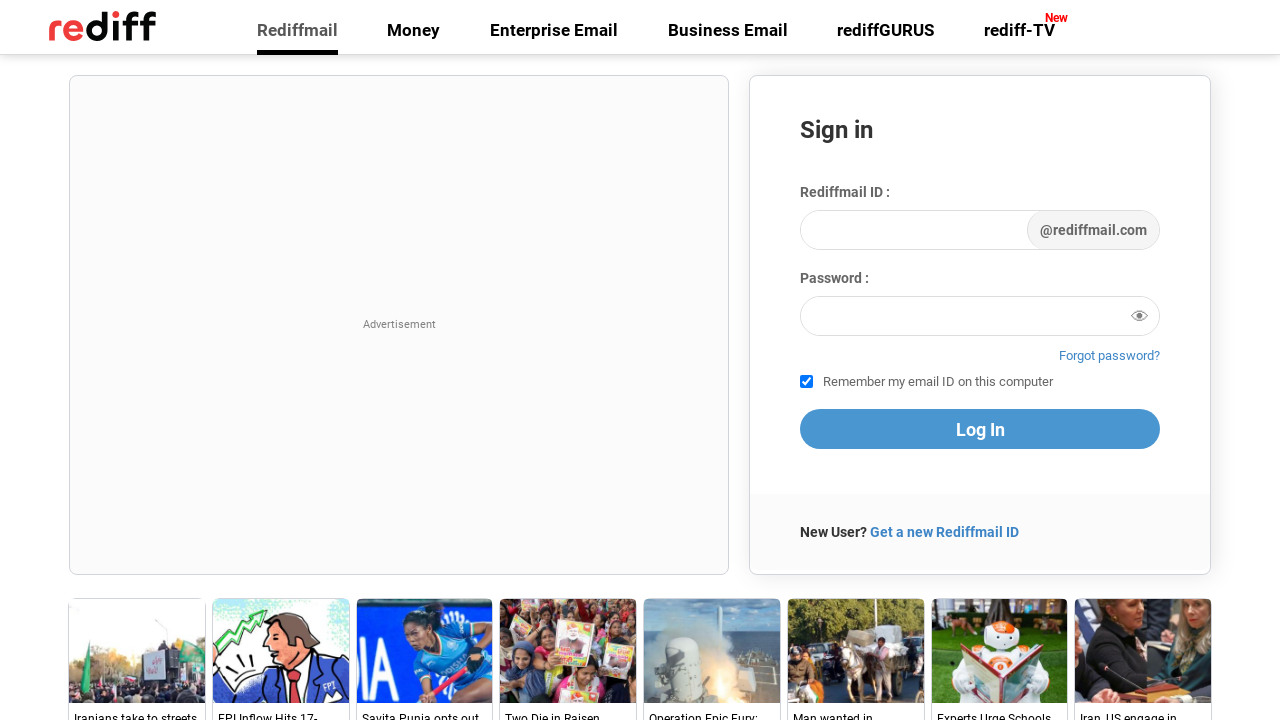

Clicked the 'remember me' checkbox to deselect it at (806, 382) on #remember
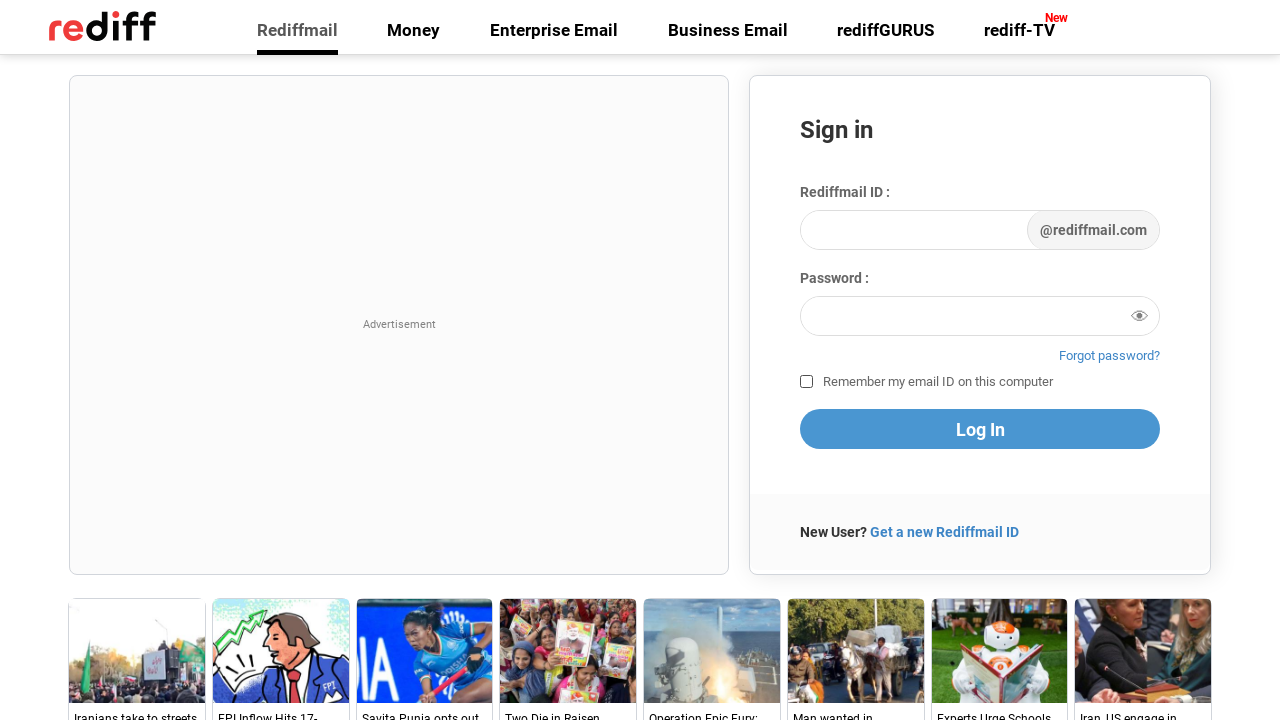

Waited 500ms for checkbox state change to be reflected
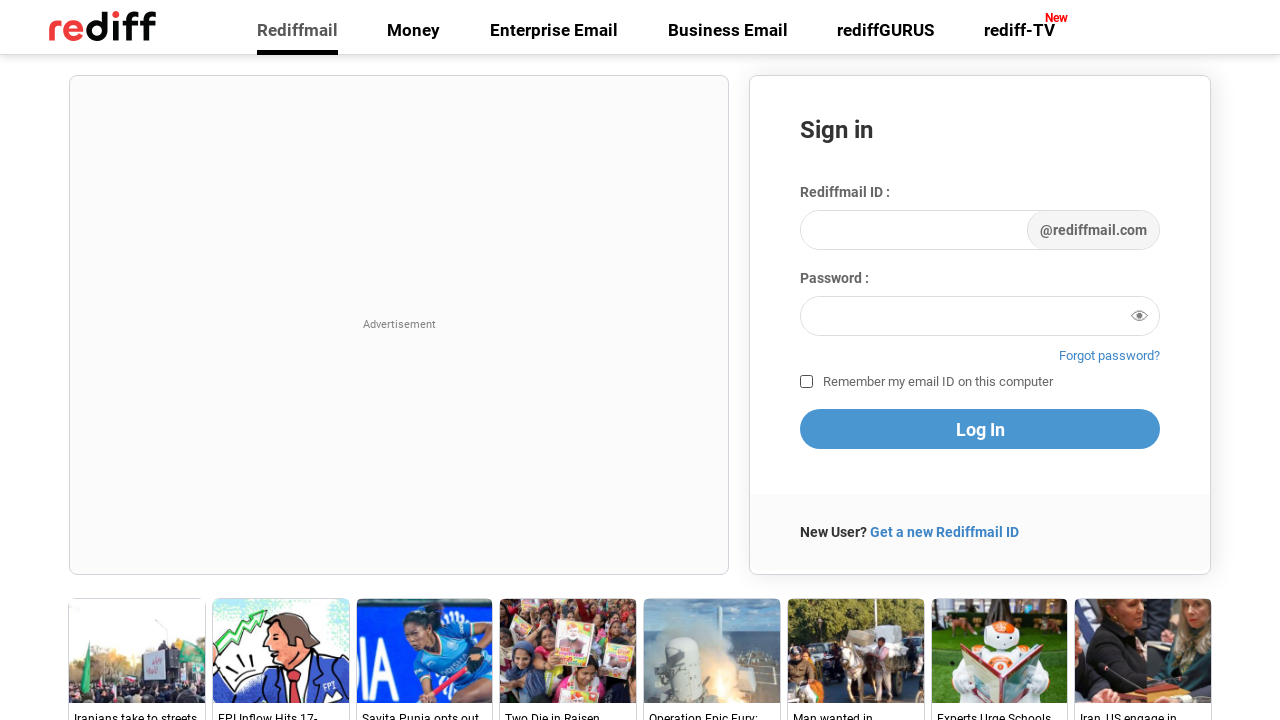

Verified the checkbox state by checking its 'checked' attribute
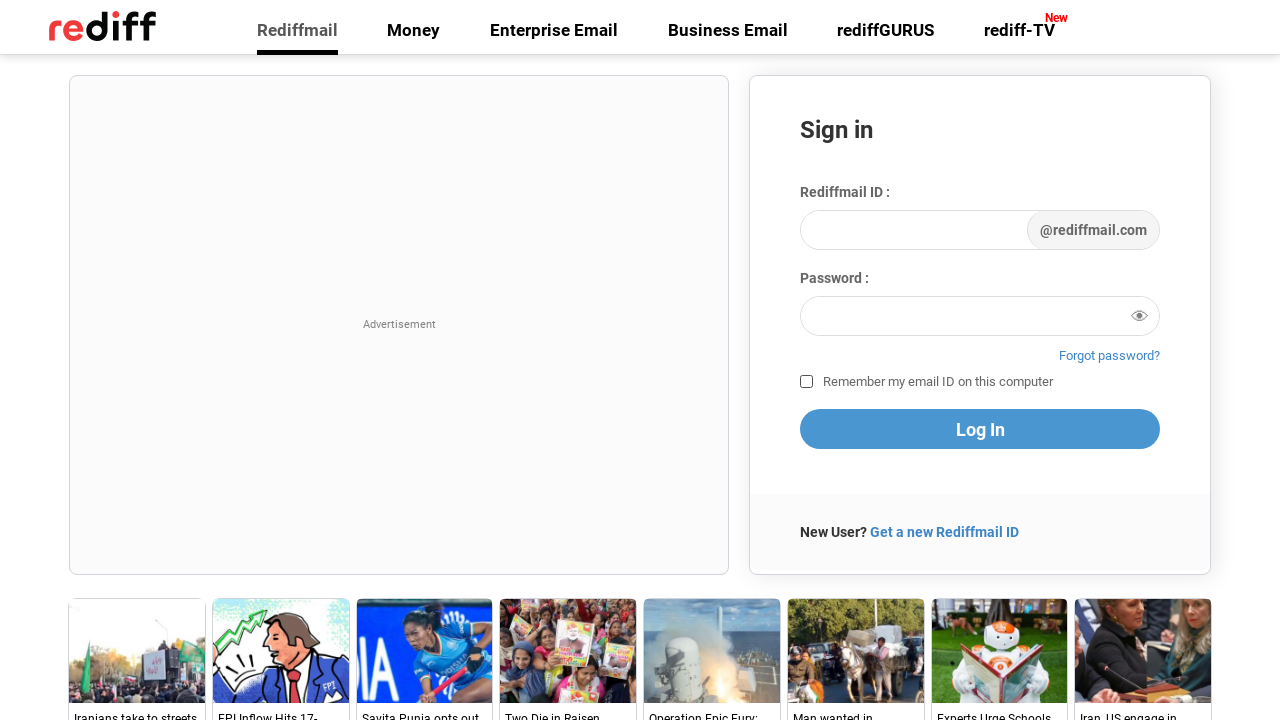

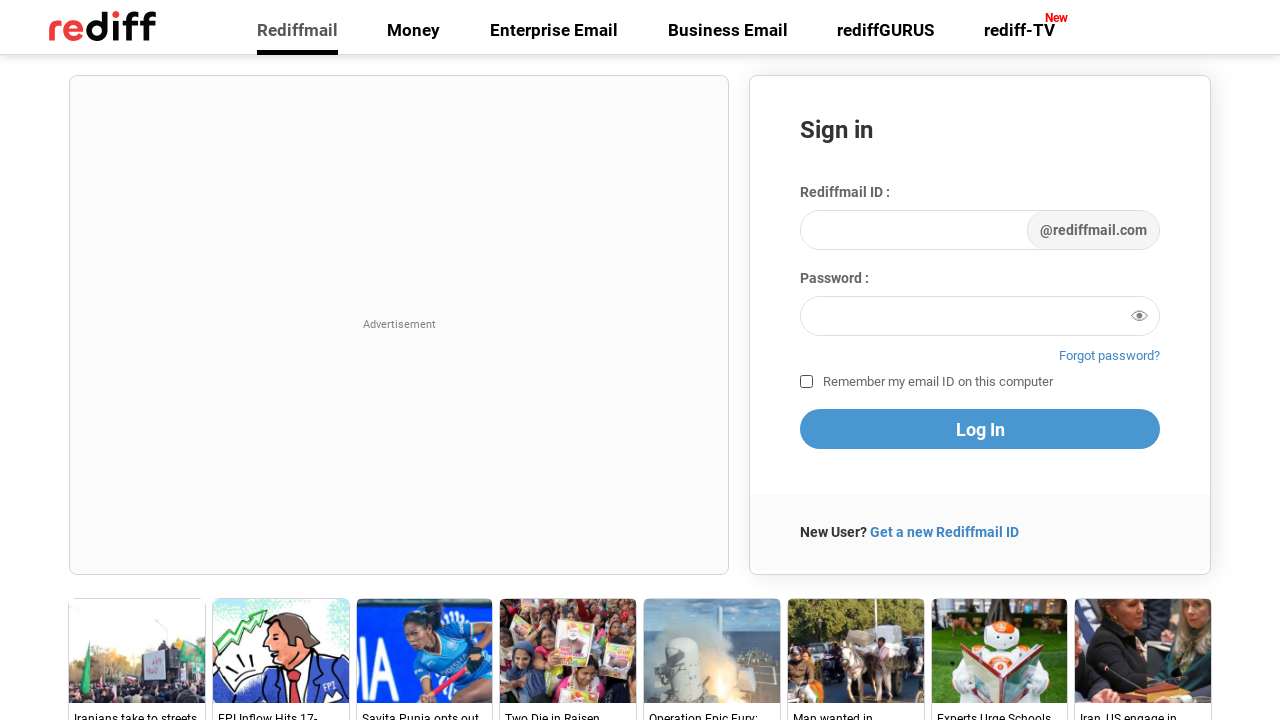